Tests notification message functionality by clicking a link twice and verifying the notification messages that appear after each click

Starting URL: https://the-internet.herokuapp.com/notification_message_rendered

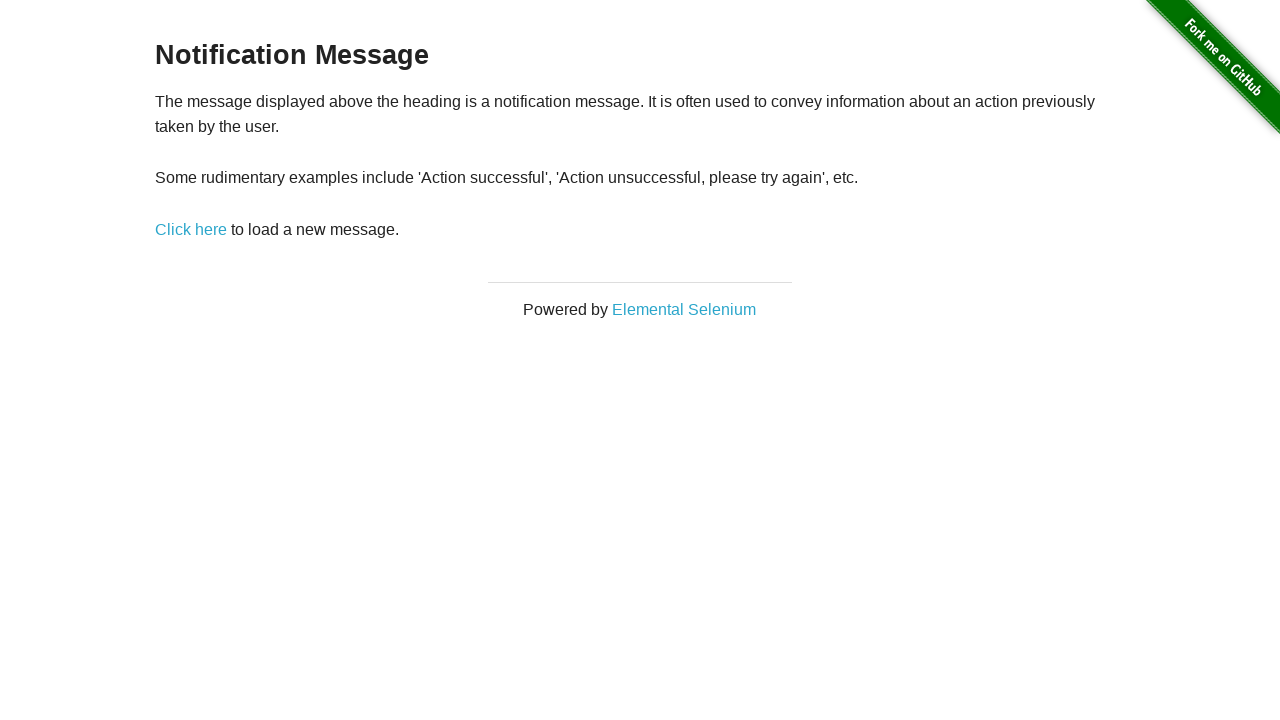

Clicked 'Click here' link for the first time at (191, 229) on text=Click here
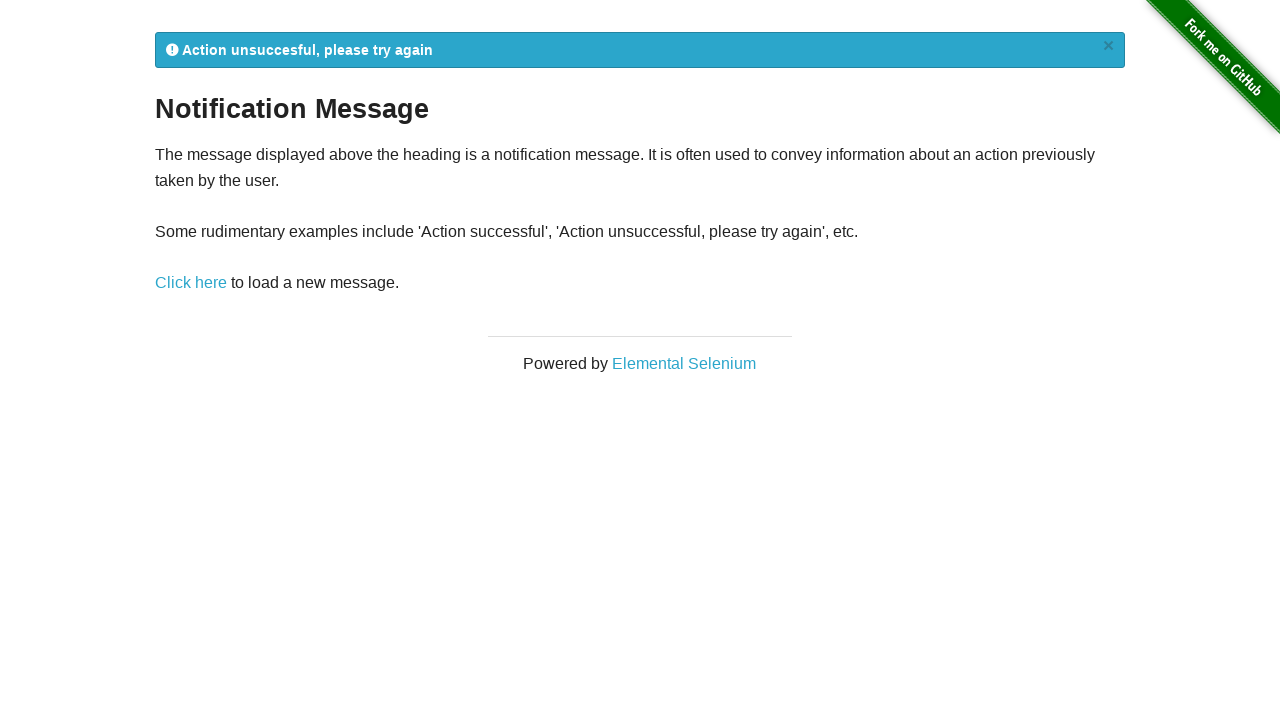

First notification message appeared
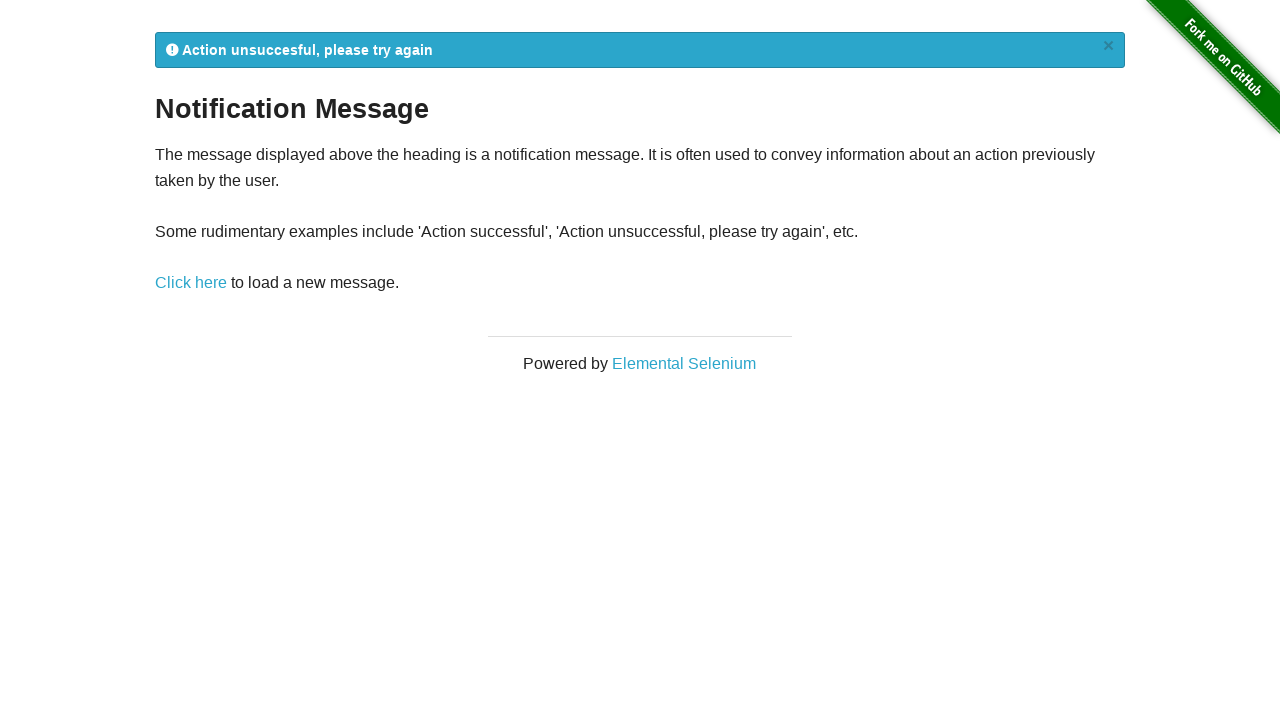

Clicked 'Click here' link for the second time at (191, 283) on text=Click here
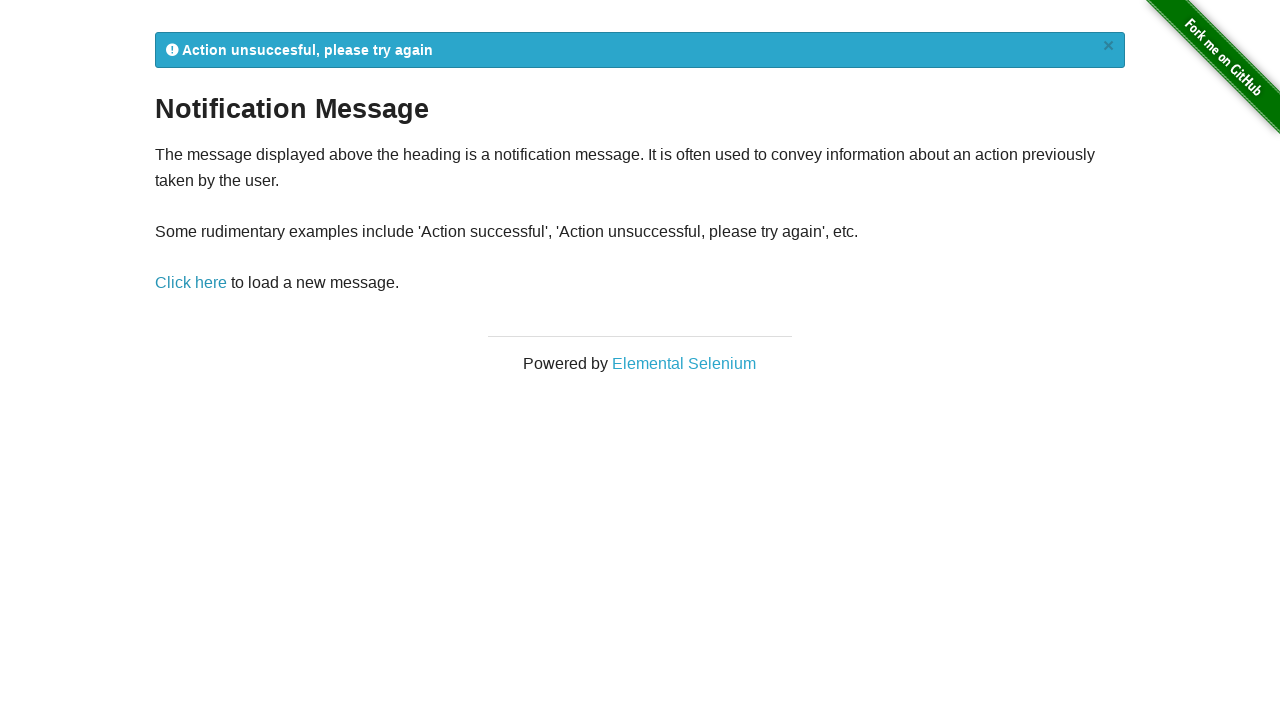

Second notification message appeared
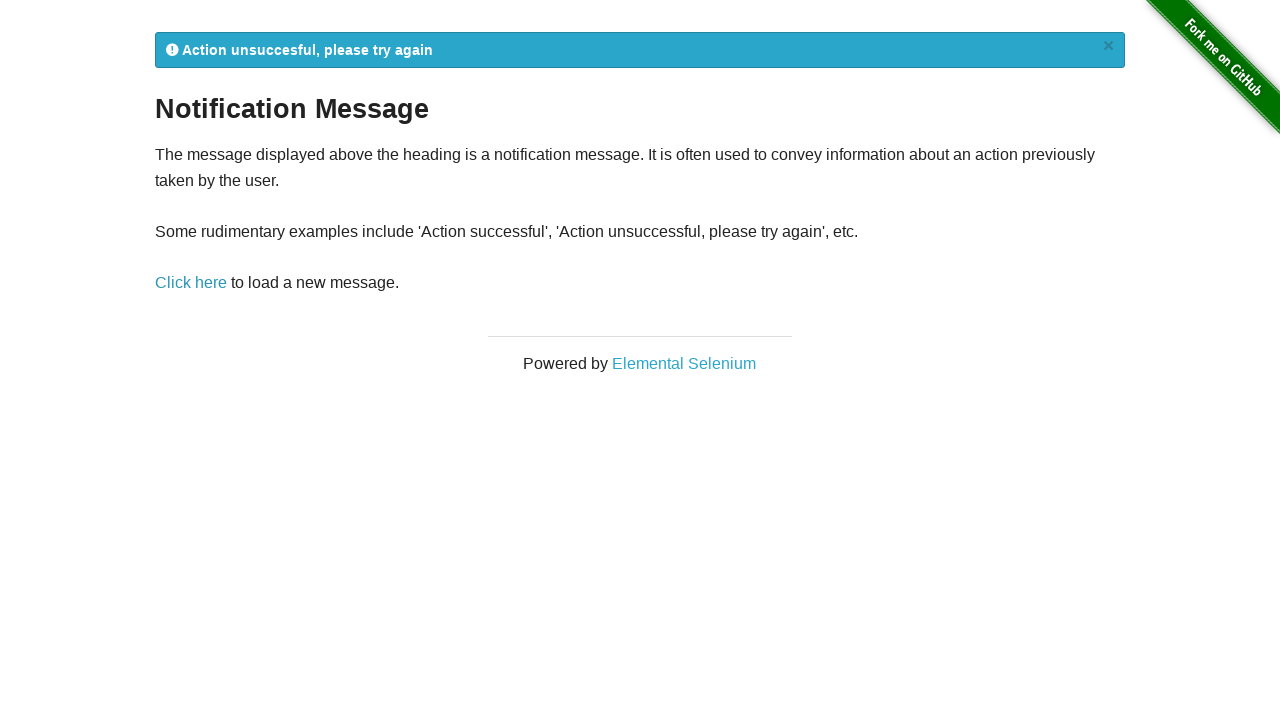

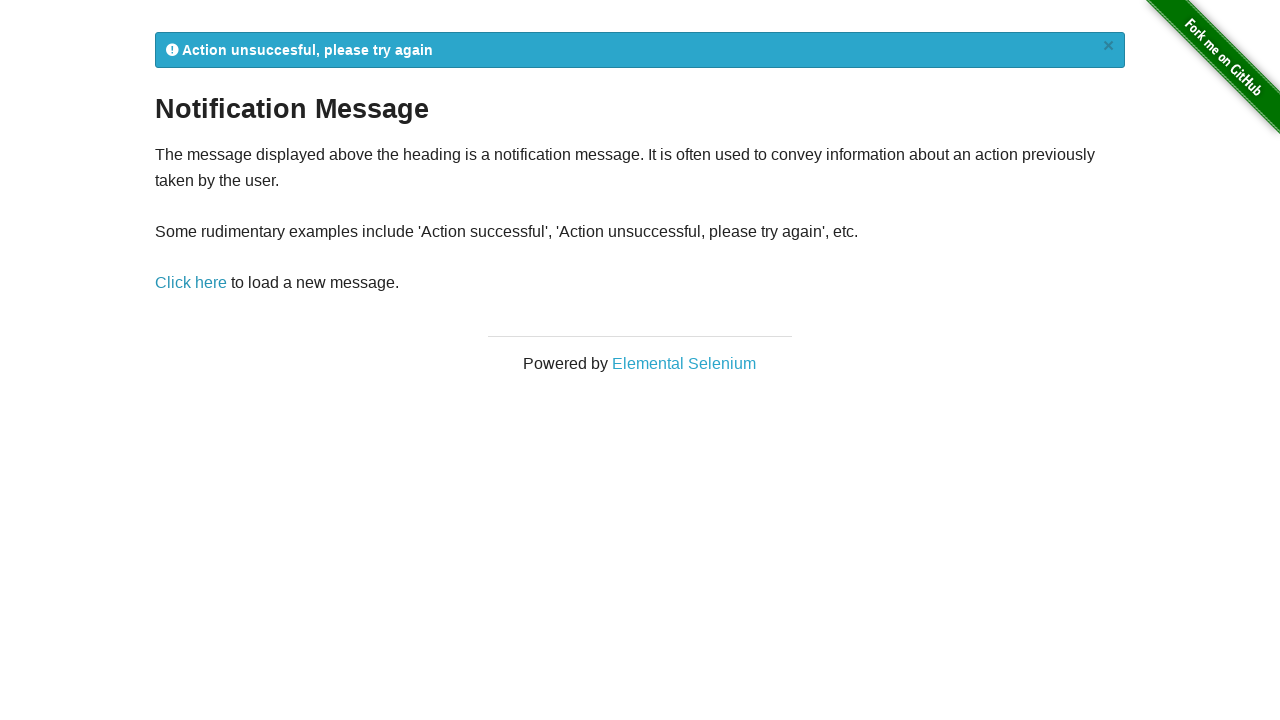